Navigates to a GitHub Pages portfolio site and waits for the page to load completely

Starting URL: https://prajapatihet.github.io

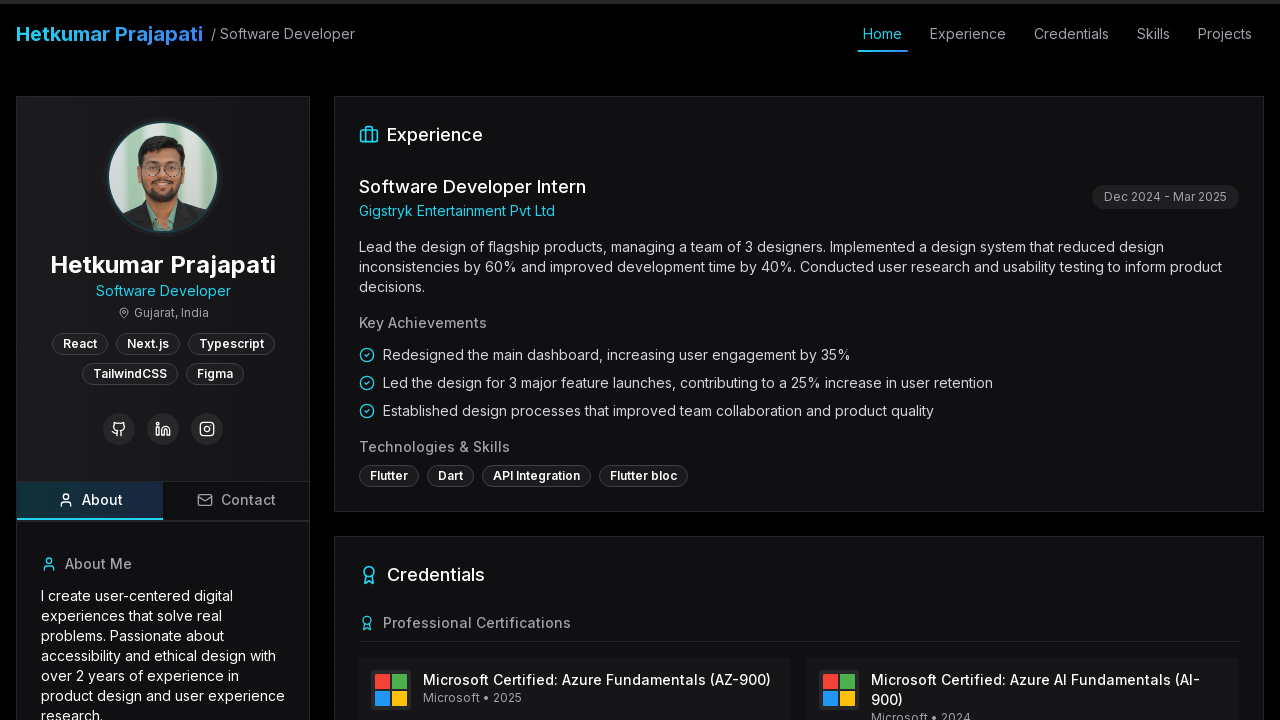

Navigated to GitHub Pages portfolio site at https://prajapatihet.github.io
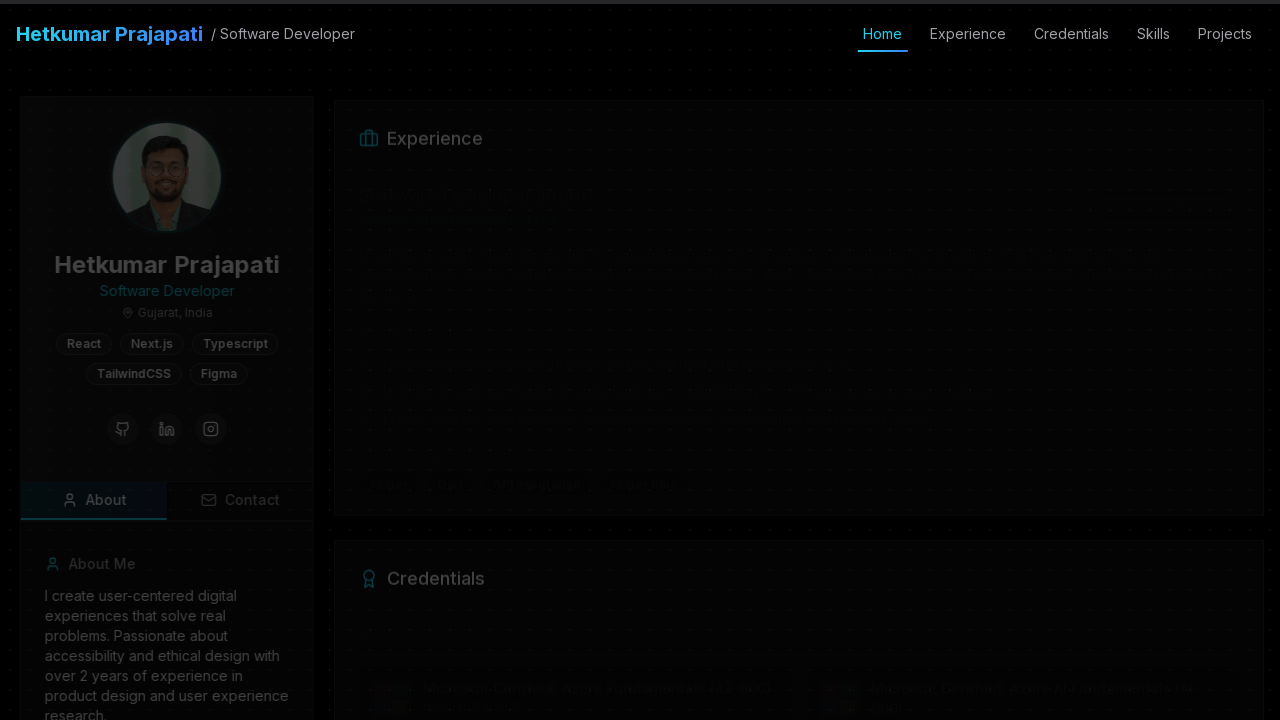

Page fully loaded - network idle state reached
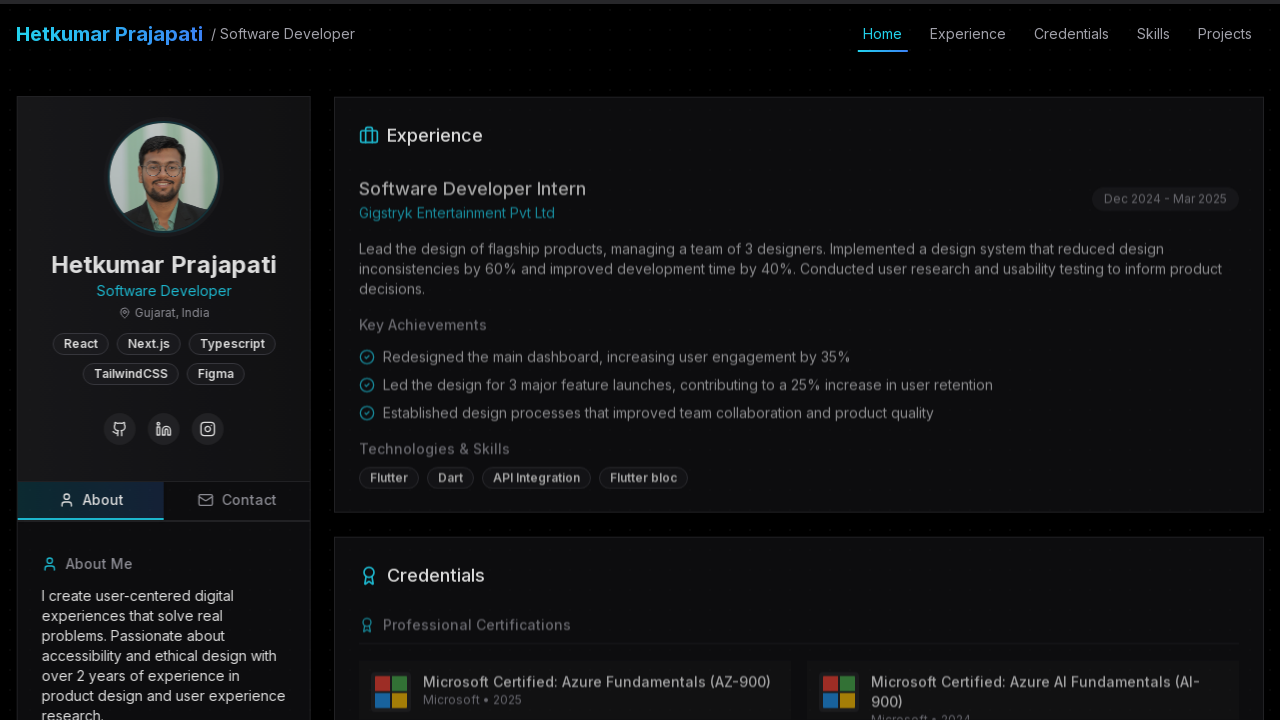

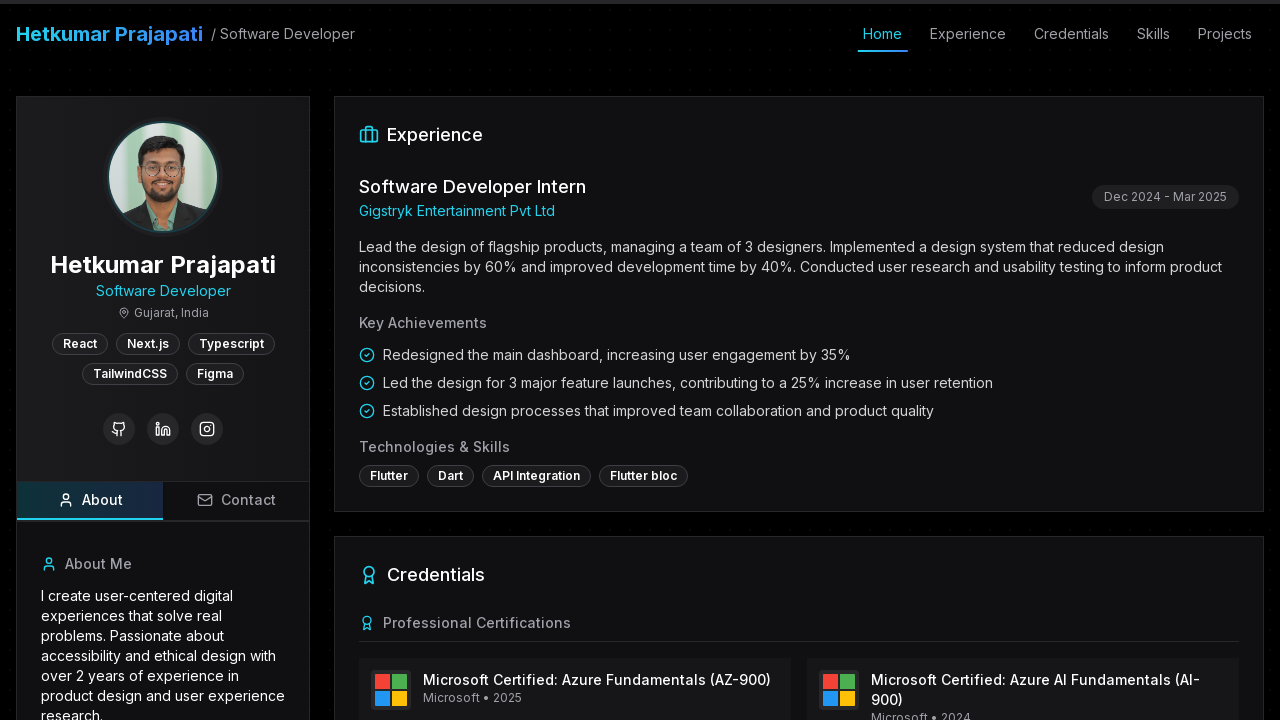